Navigates to testotomasyonu.com and verifies that the page URL matches the expected URL

Starting URL: https://www.testotomasyonu.com

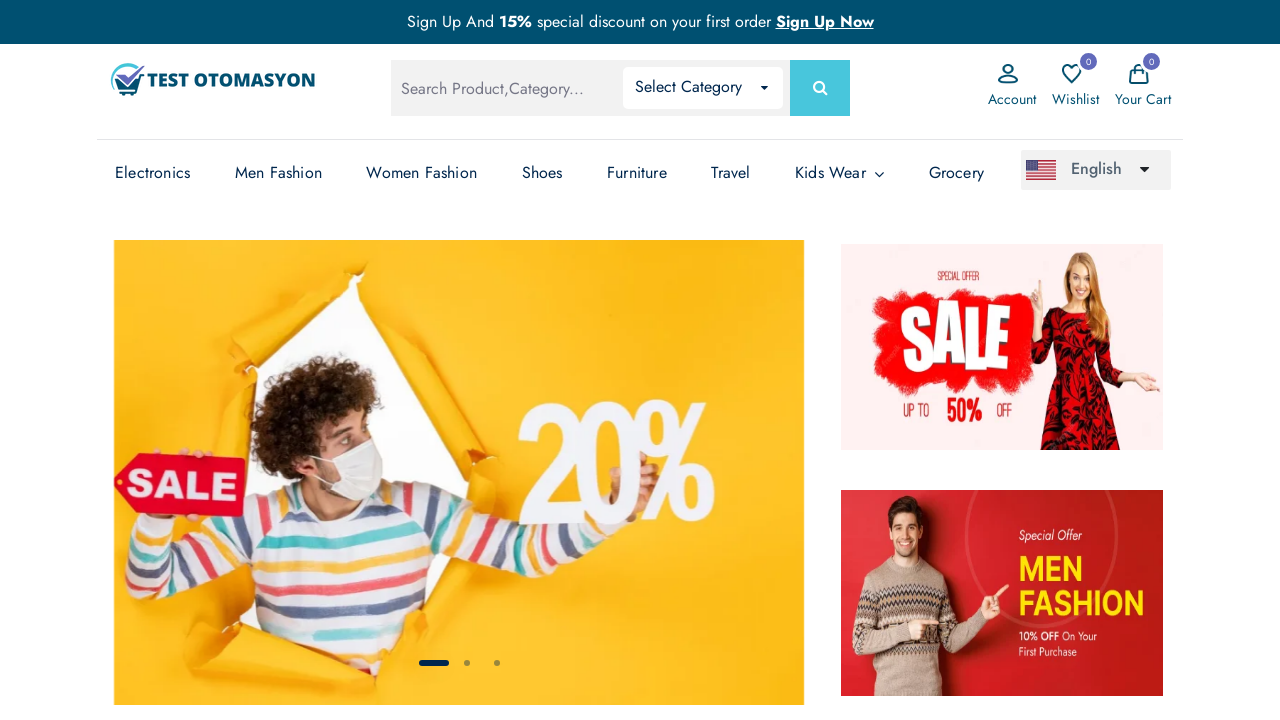

Retrieved current page URL
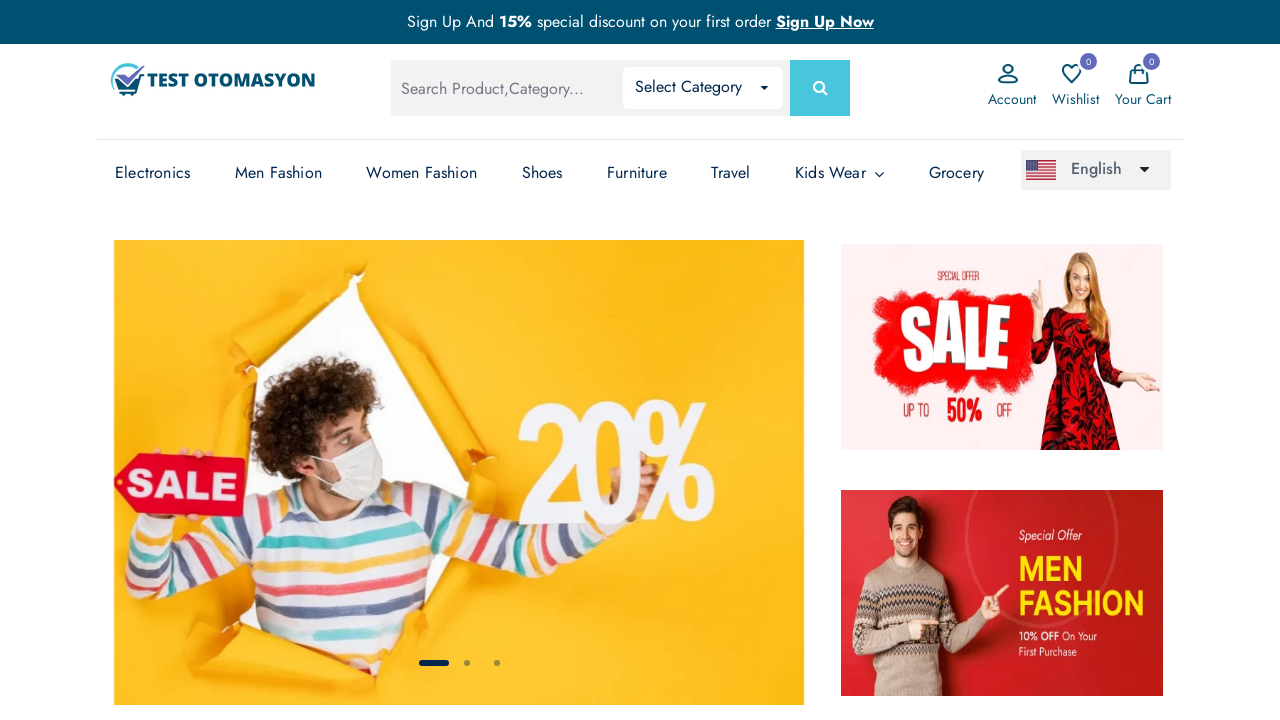

Verified page URL matches expected URL https://www.testotomasyonu.com/
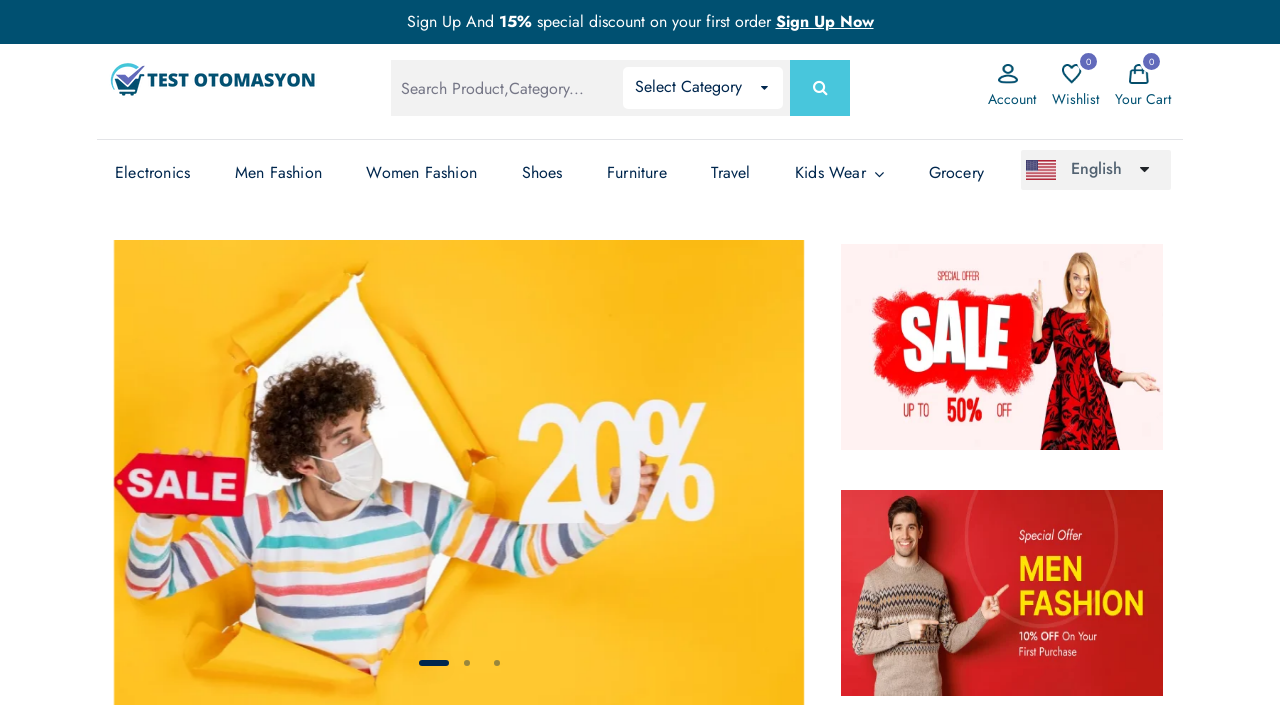

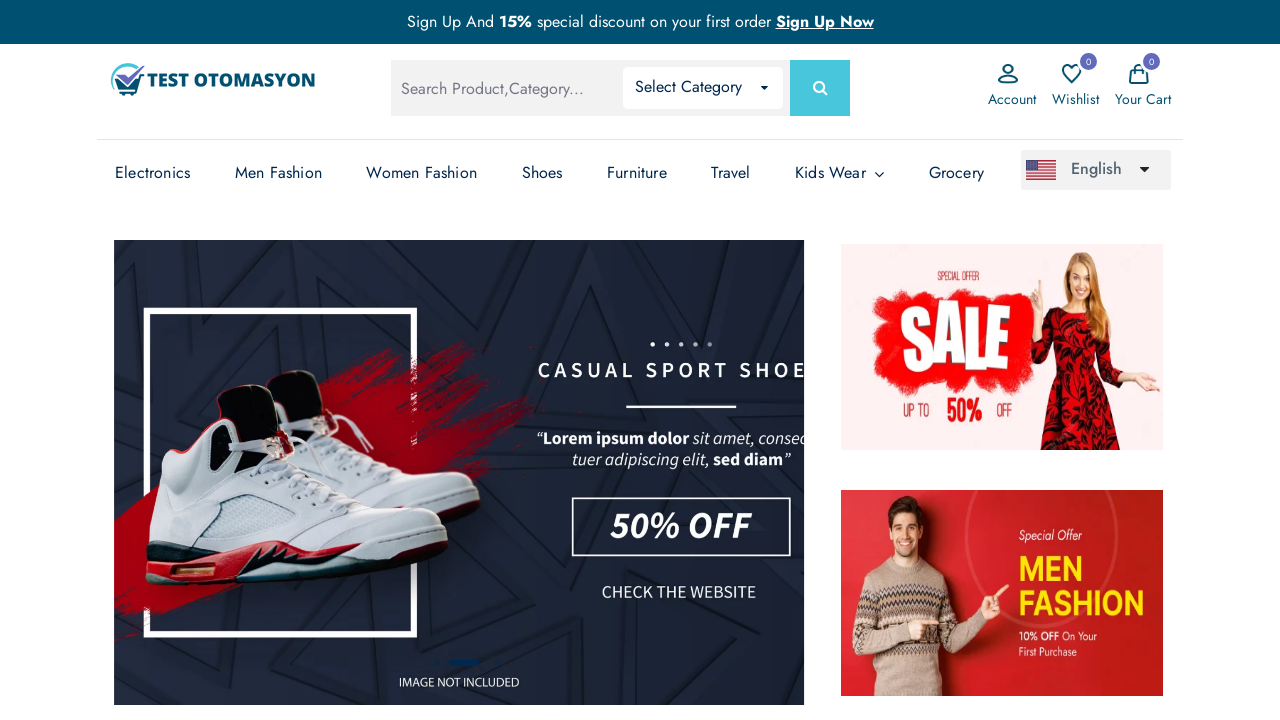